Tests checkbox functionality by ensuring both checkboxes are selected - clicks each checkbox if it's not already selected, then verifies both are checked.

Starting URL: https://the-internet.herokuapp.com/checkboxes

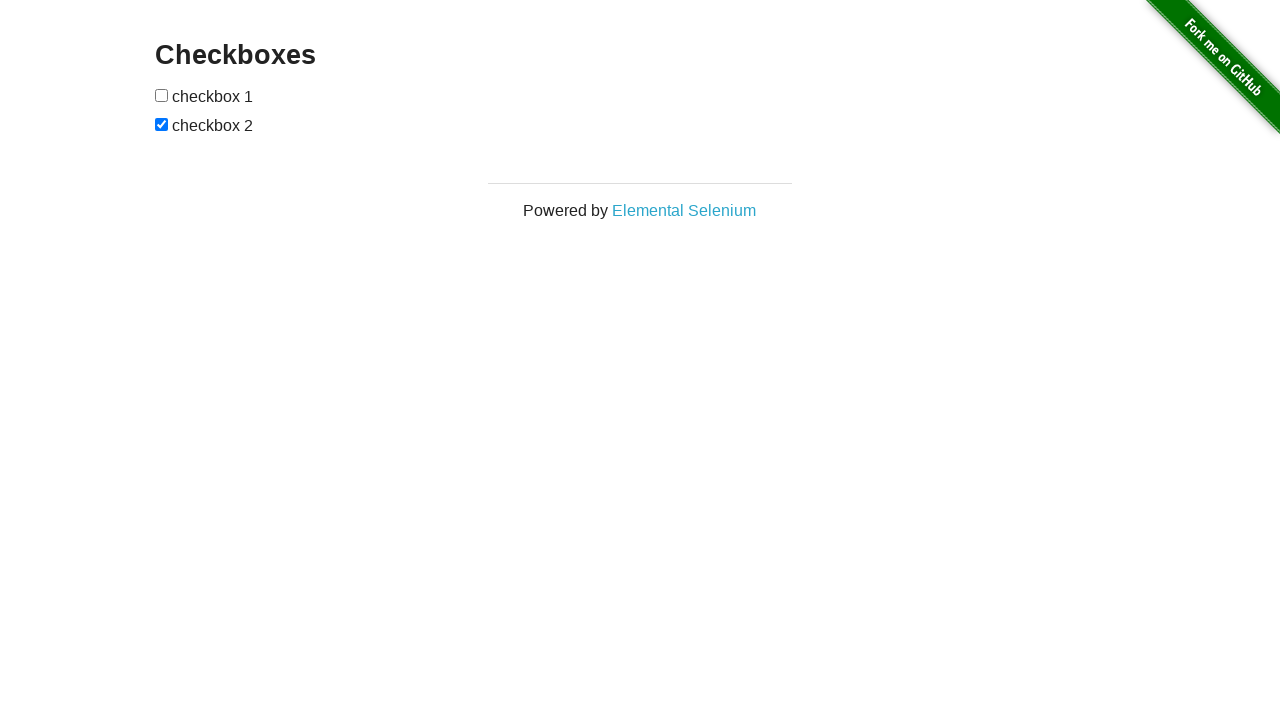

Located first checkbox element
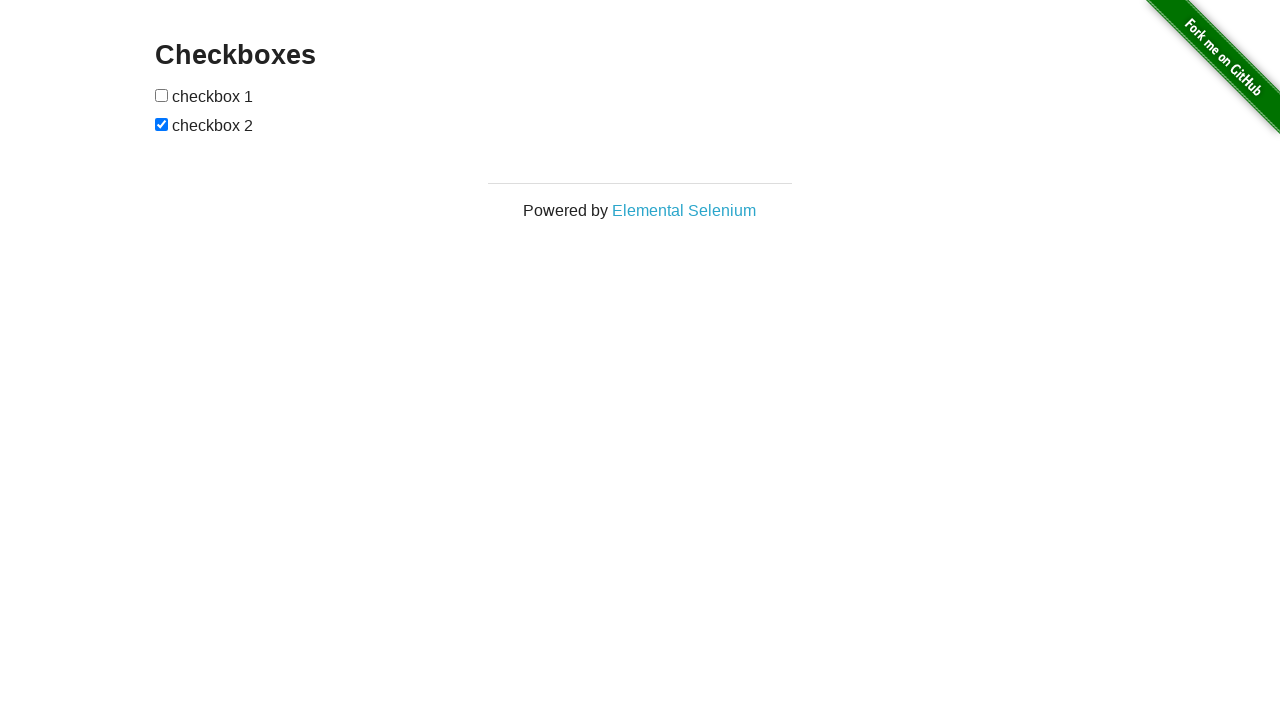

Located second checkbox element
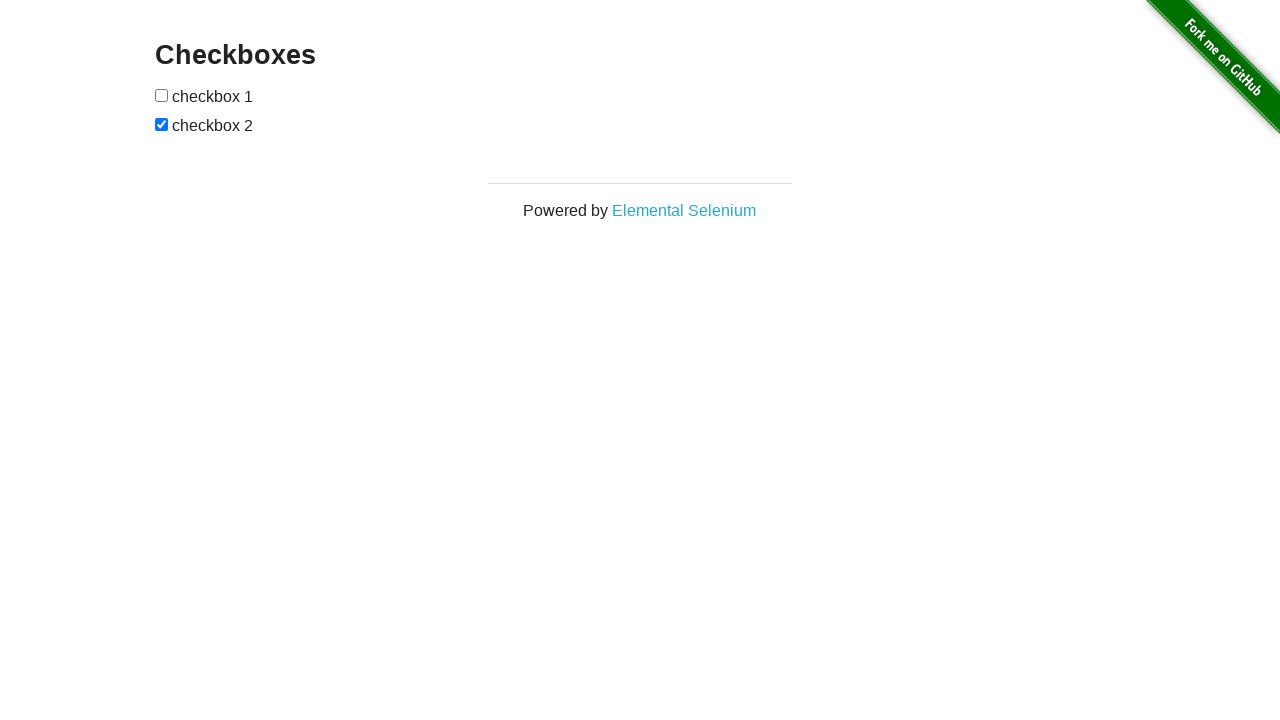

Checked if first checkbox is already selected
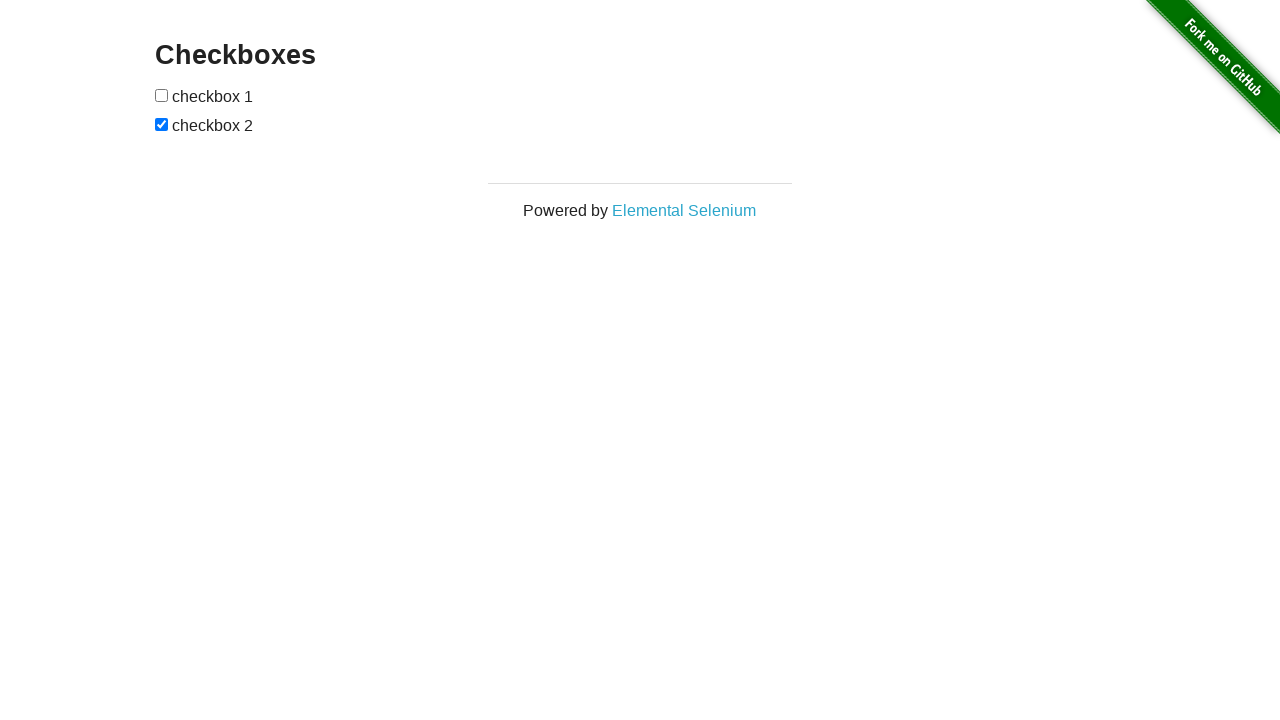

Clicked first checkbox to select it at (162, 95) on (//input[@type='checkbox'])[1]
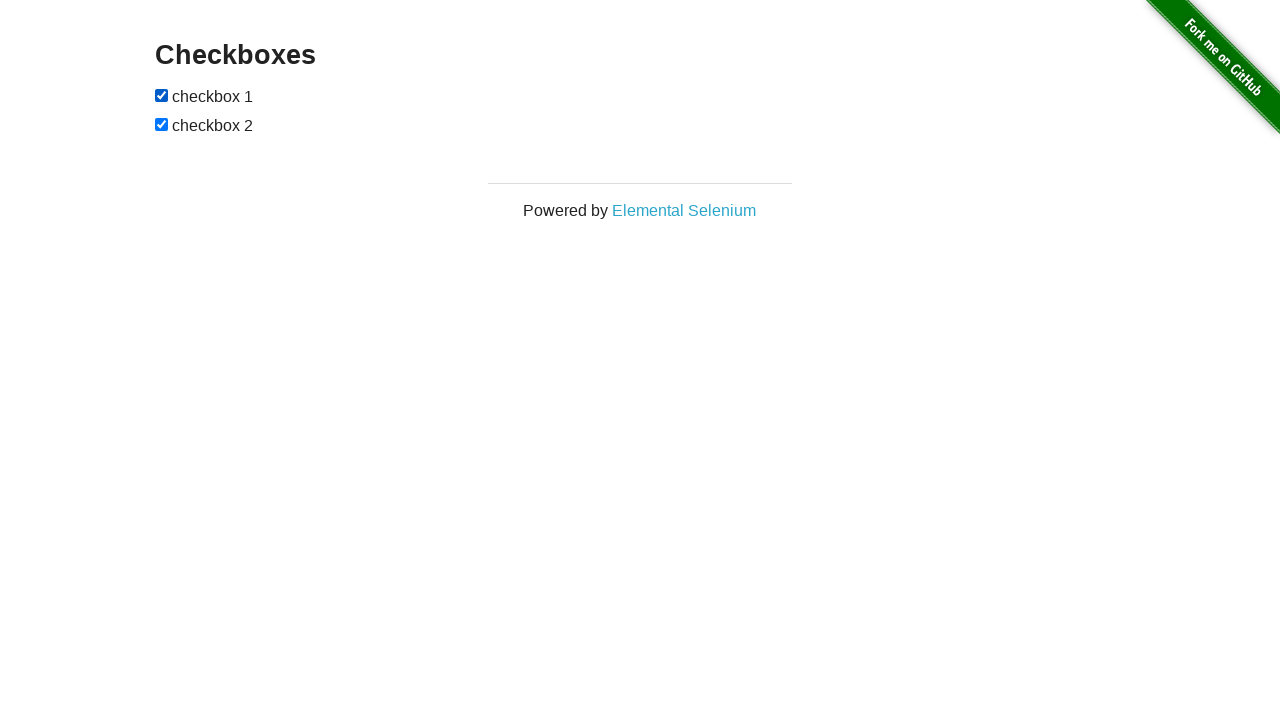

Second checkbox was already selected
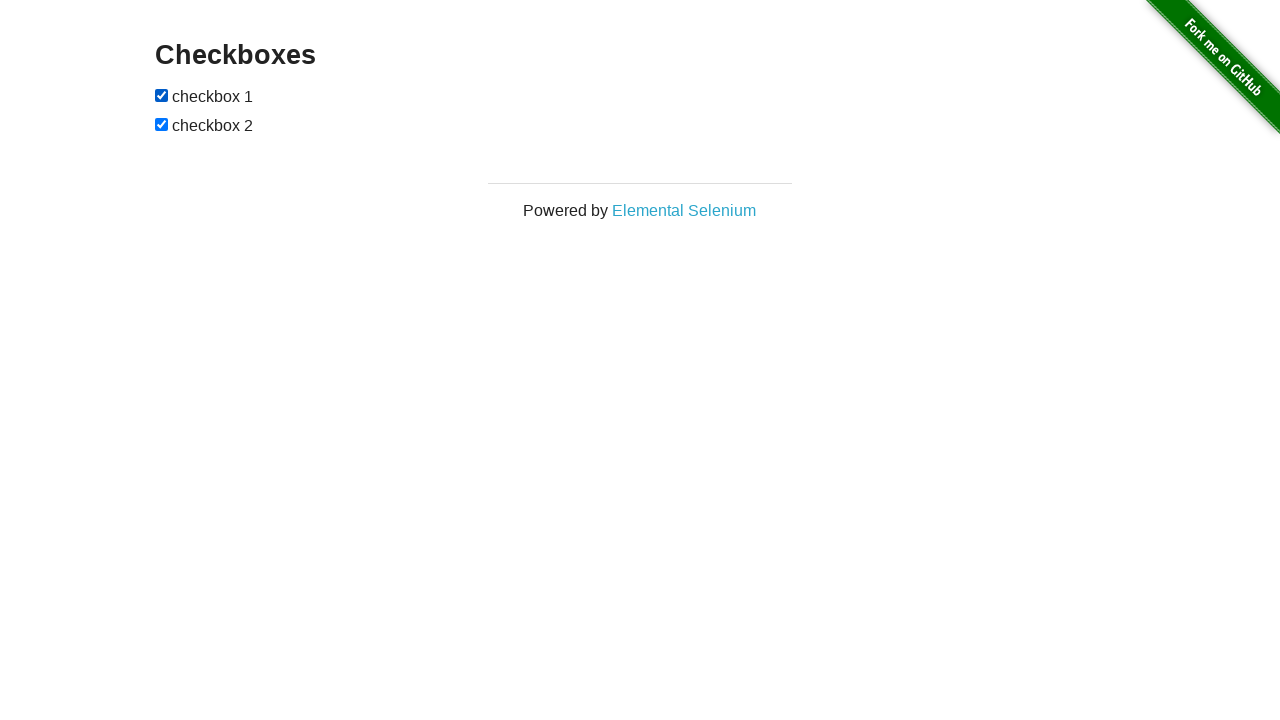

Verified first checkbox is selected
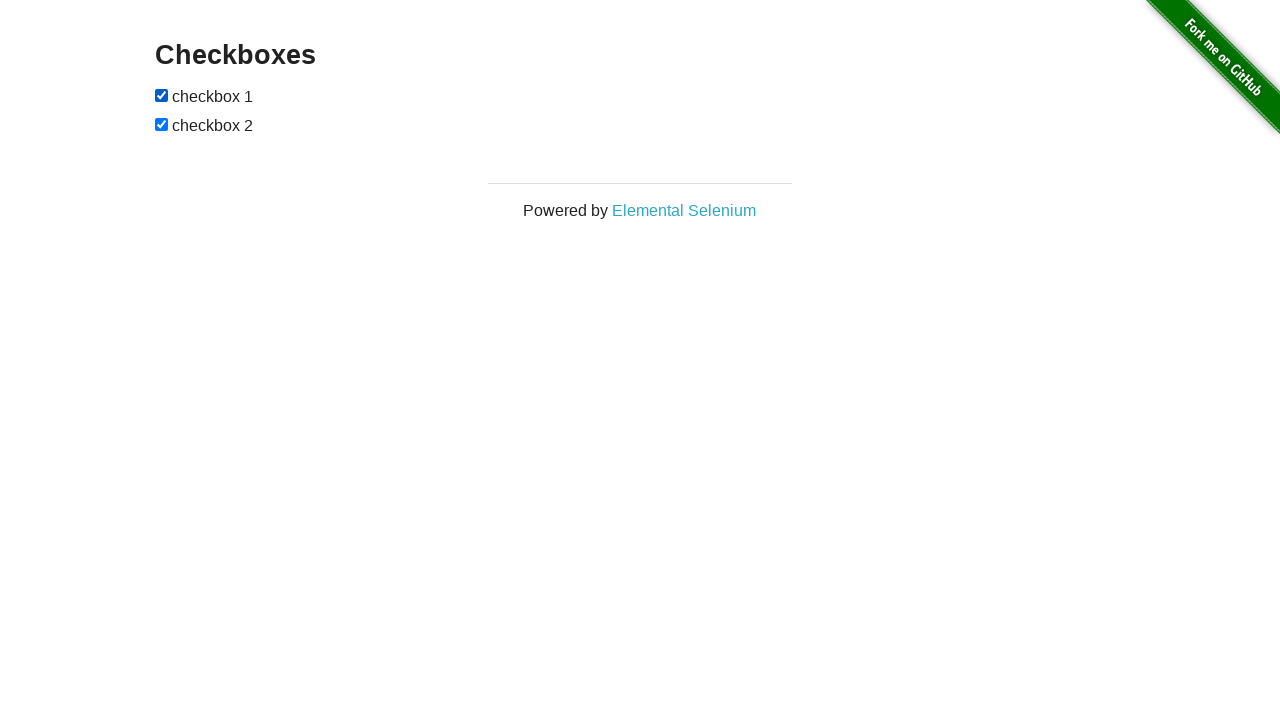

Verified second checkbox is selected
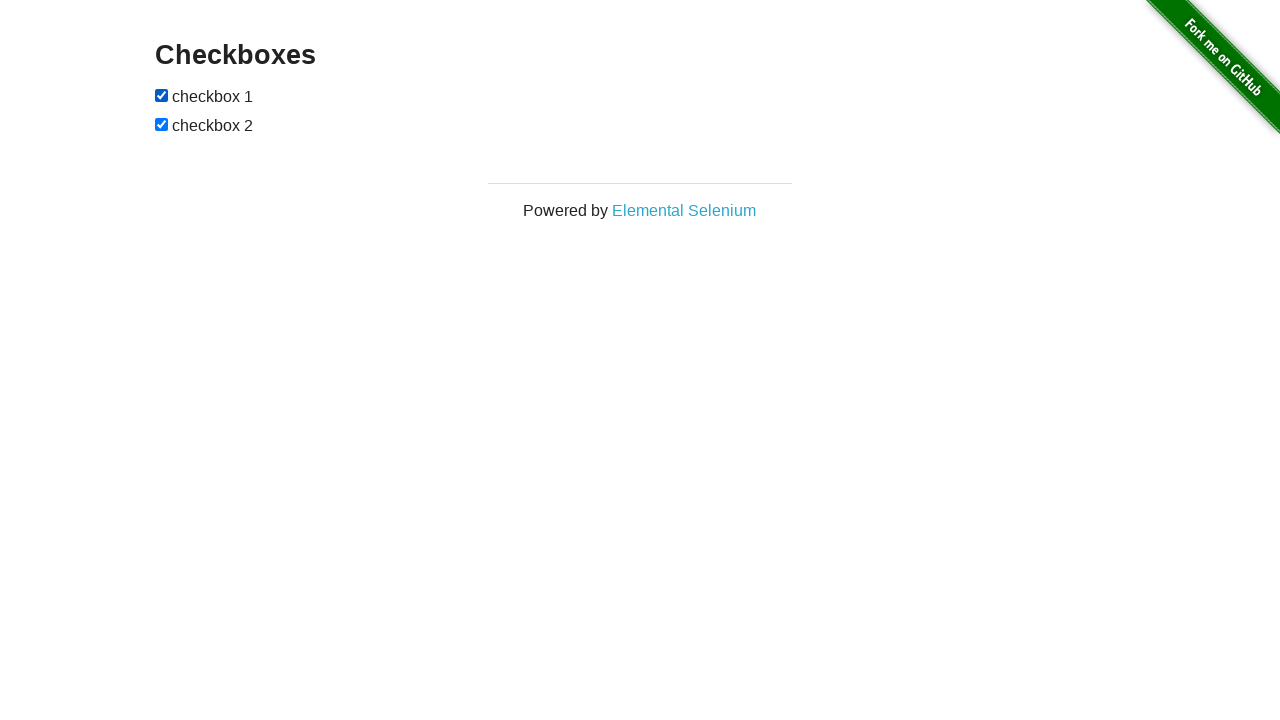

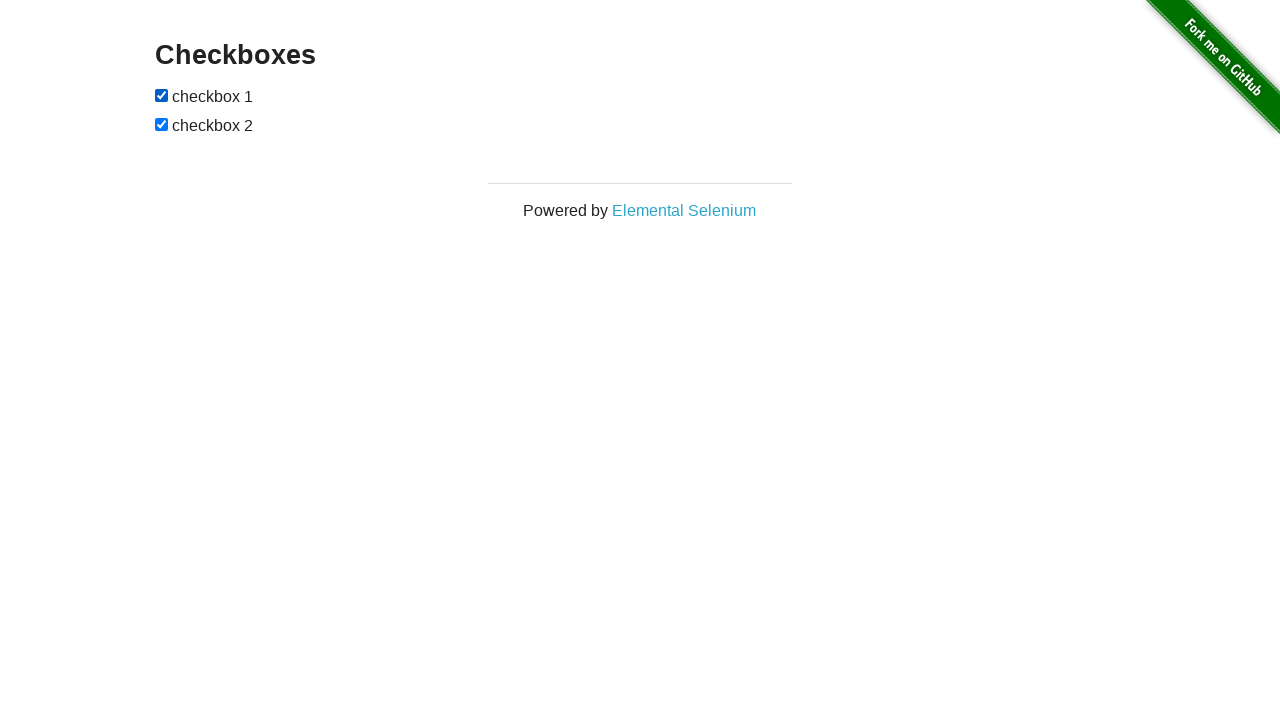